Tests e-commerce functionality by adding specific items to cart, proceeding to checkout, and applying a promo code

Starting URL: https://rahulshettyacademy.com/seleniumPractise/

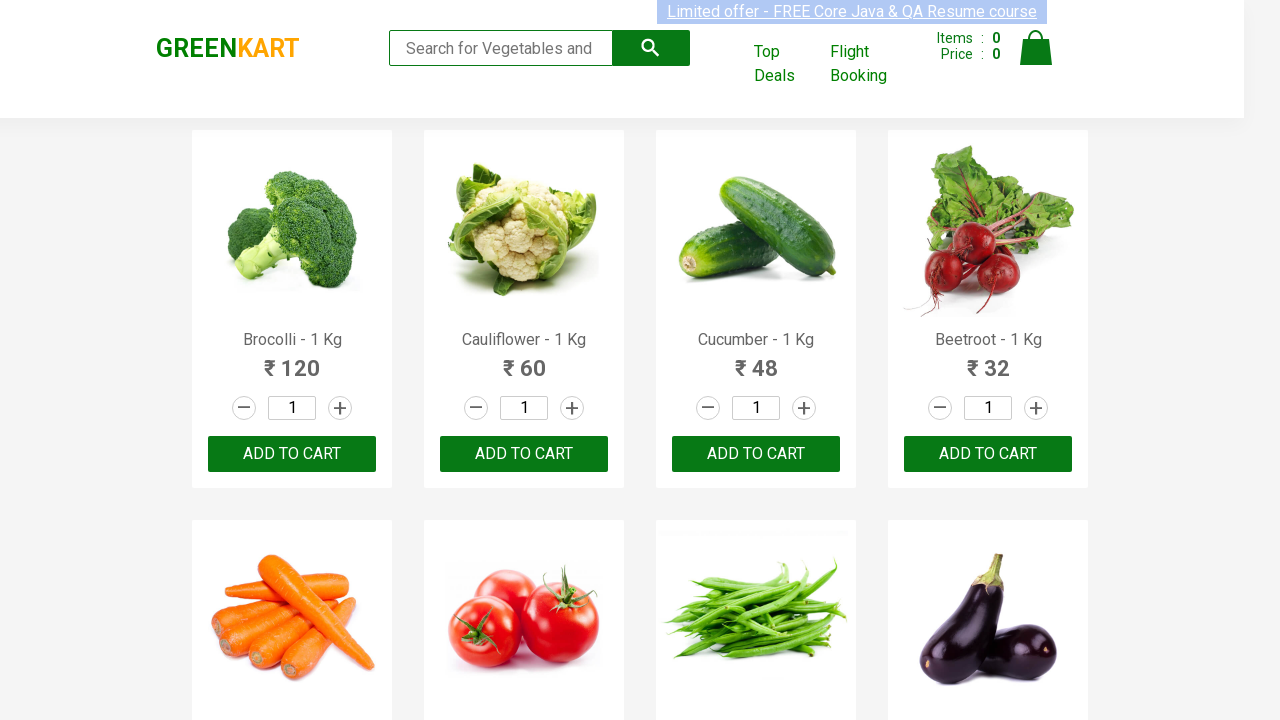

Located all product names on the page
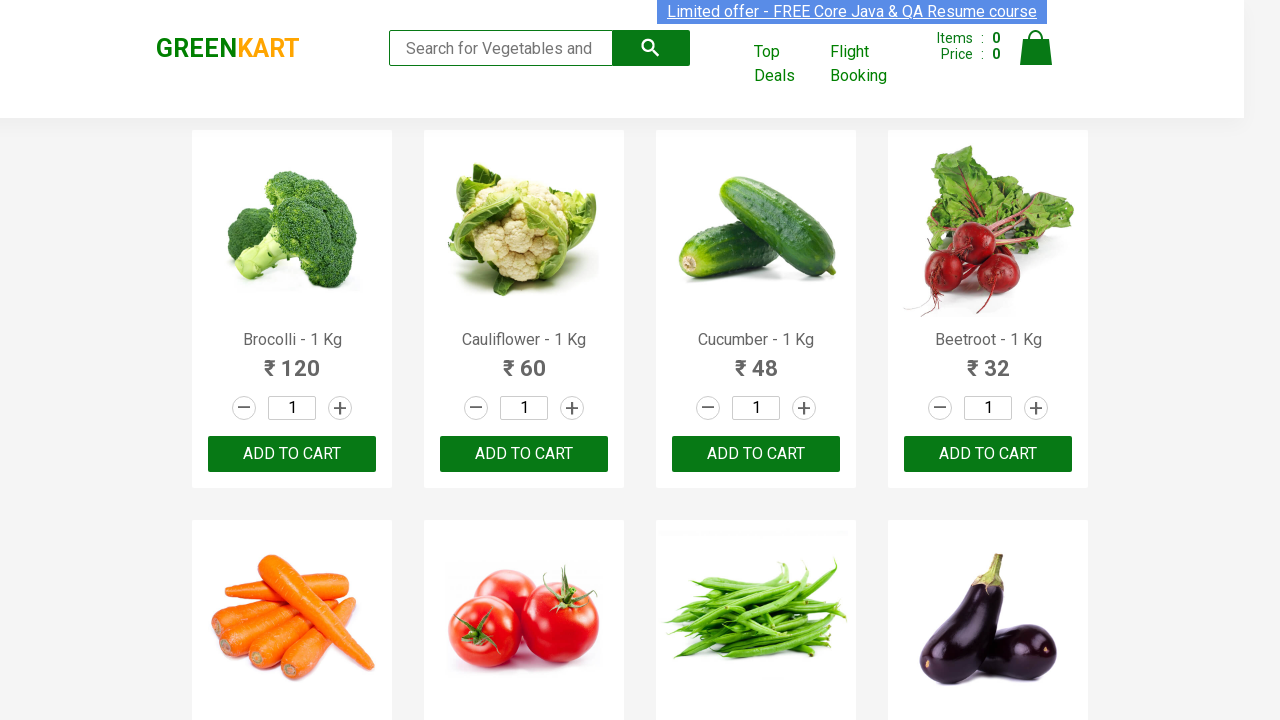

Located all 'ADD TO CART' buttons on the page
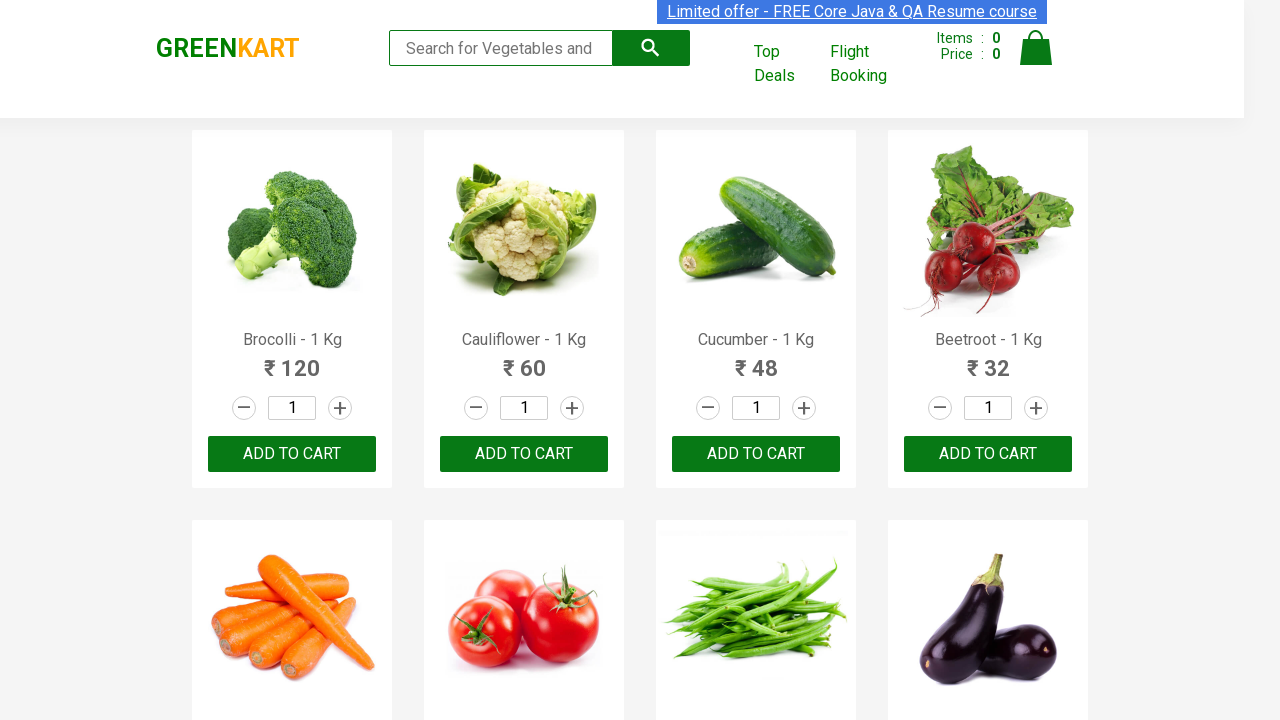

Added 'Brocolli' to cart at (292, 454) on button:text('ADD TO CART') >> nth=0
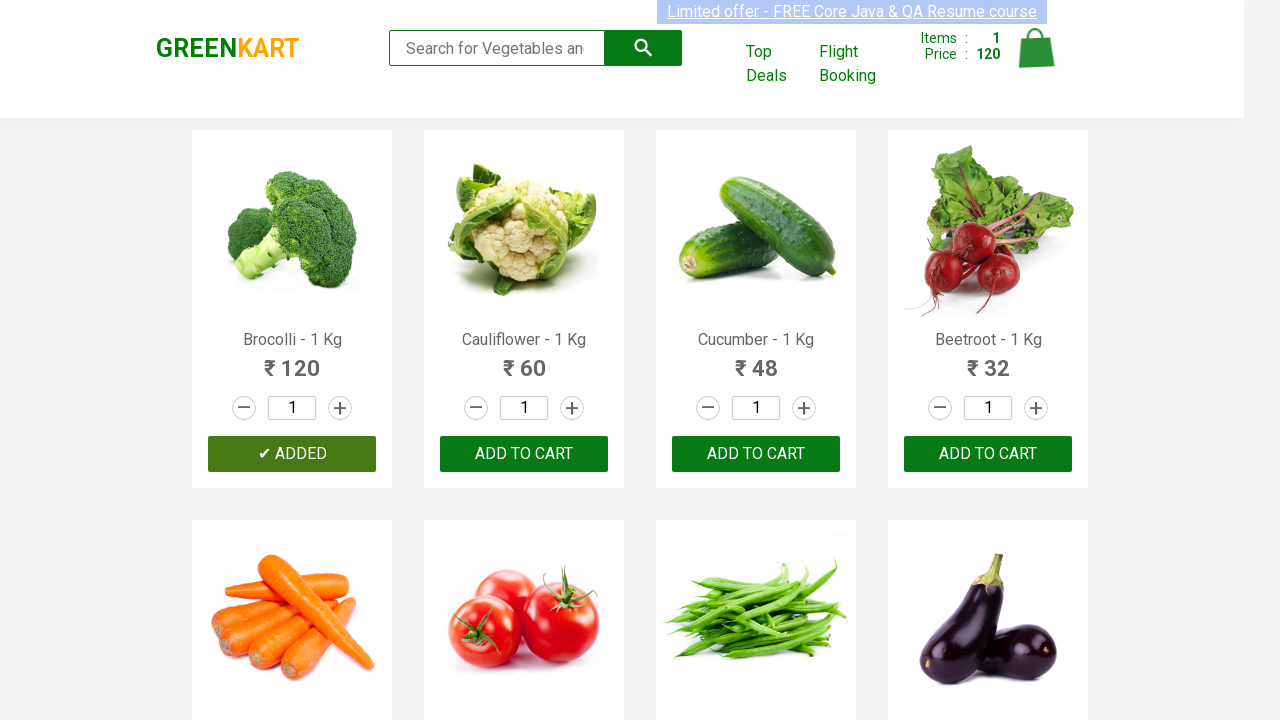

Added 'Cucumber' to cart at (988, 454) on button:text('ADD TO CART') >> nth=2
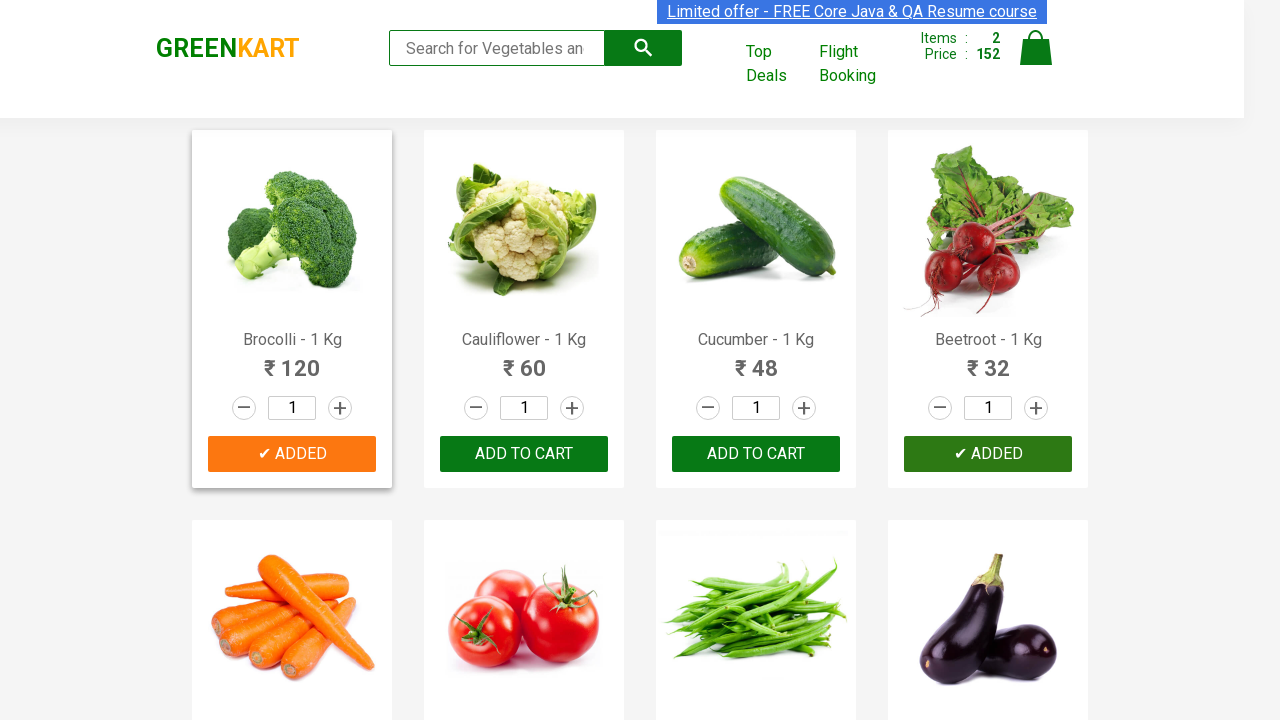

Clicked cart icon to view cart at (1036, 48) on img[alt='Cart']
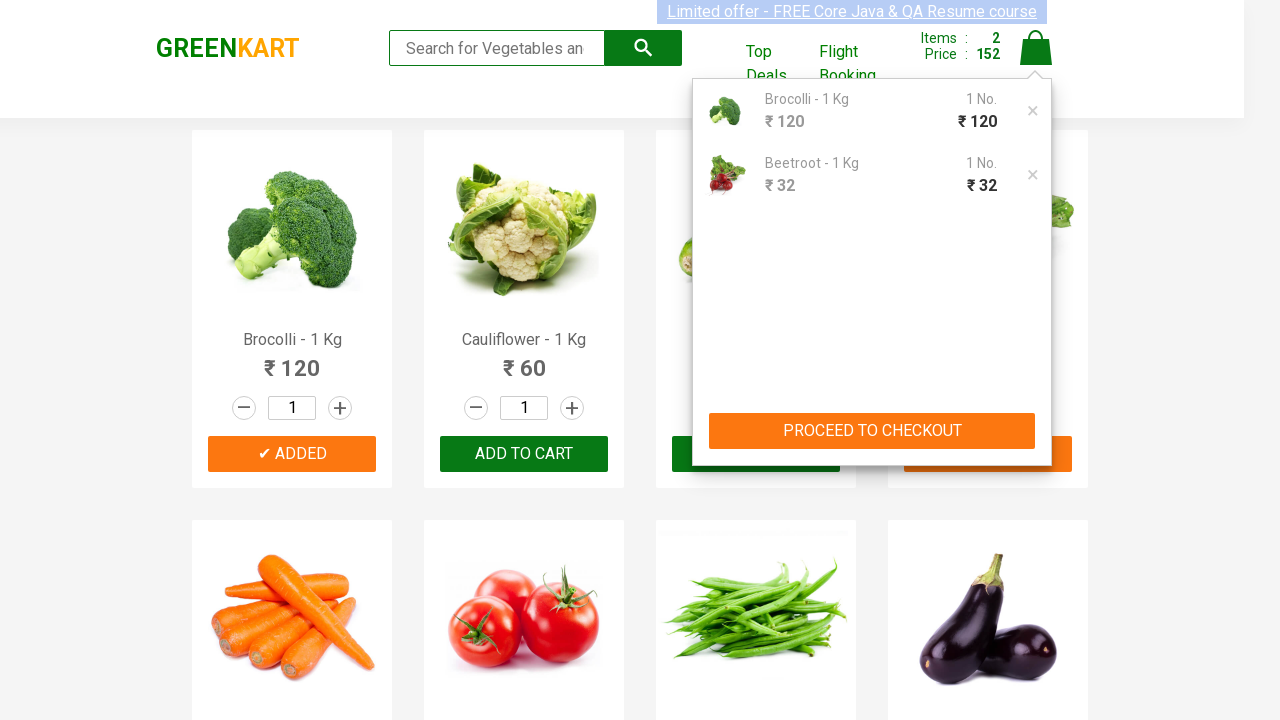

Clicked 'PROCEED TO CHECKOUT' button at (872, 431) on button:text('PROCEED TO CHECKOUT')
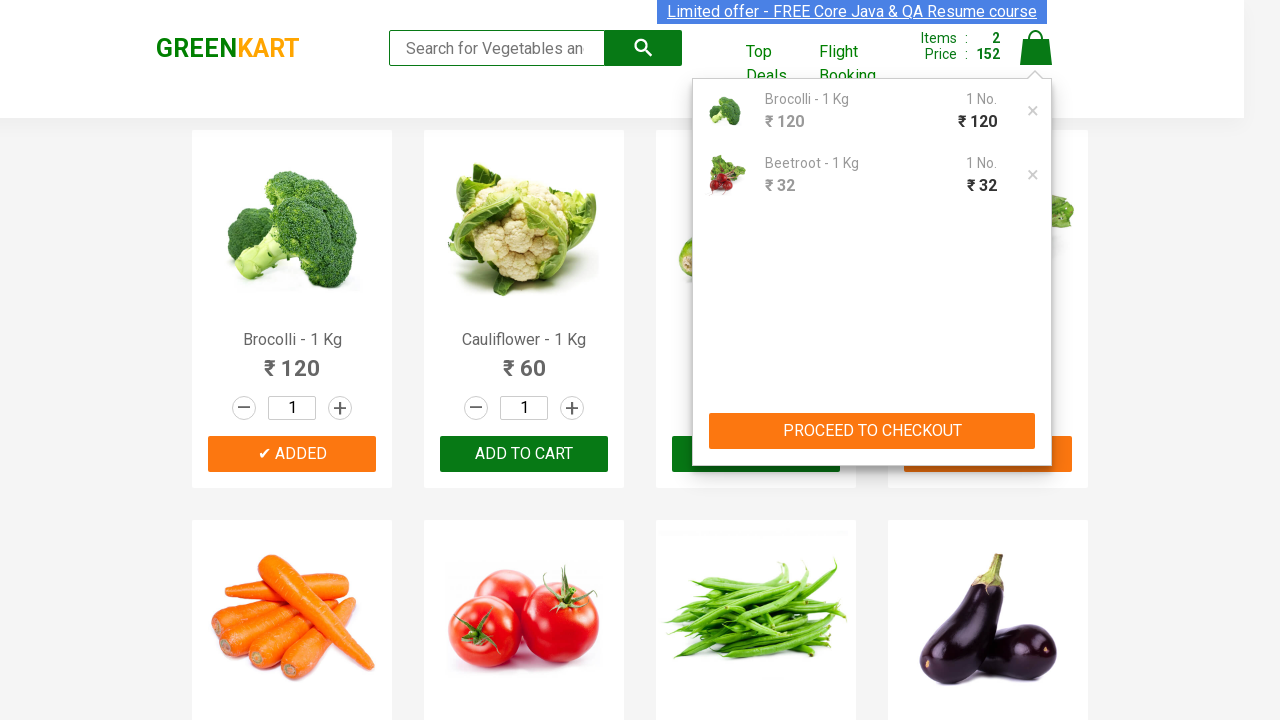

Entered promo code 'rahulshettyacademy' on input.promocode
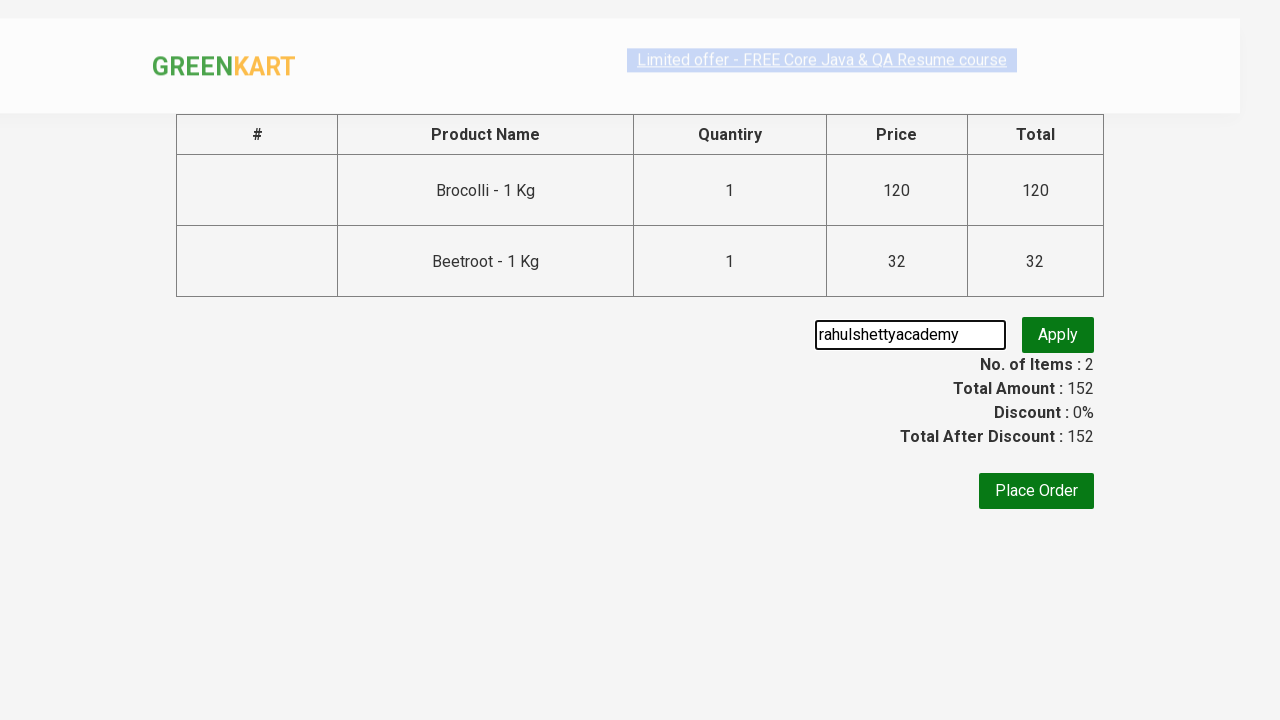

Clicked button to apply promo code at (1058, 335) on button.promoBtn
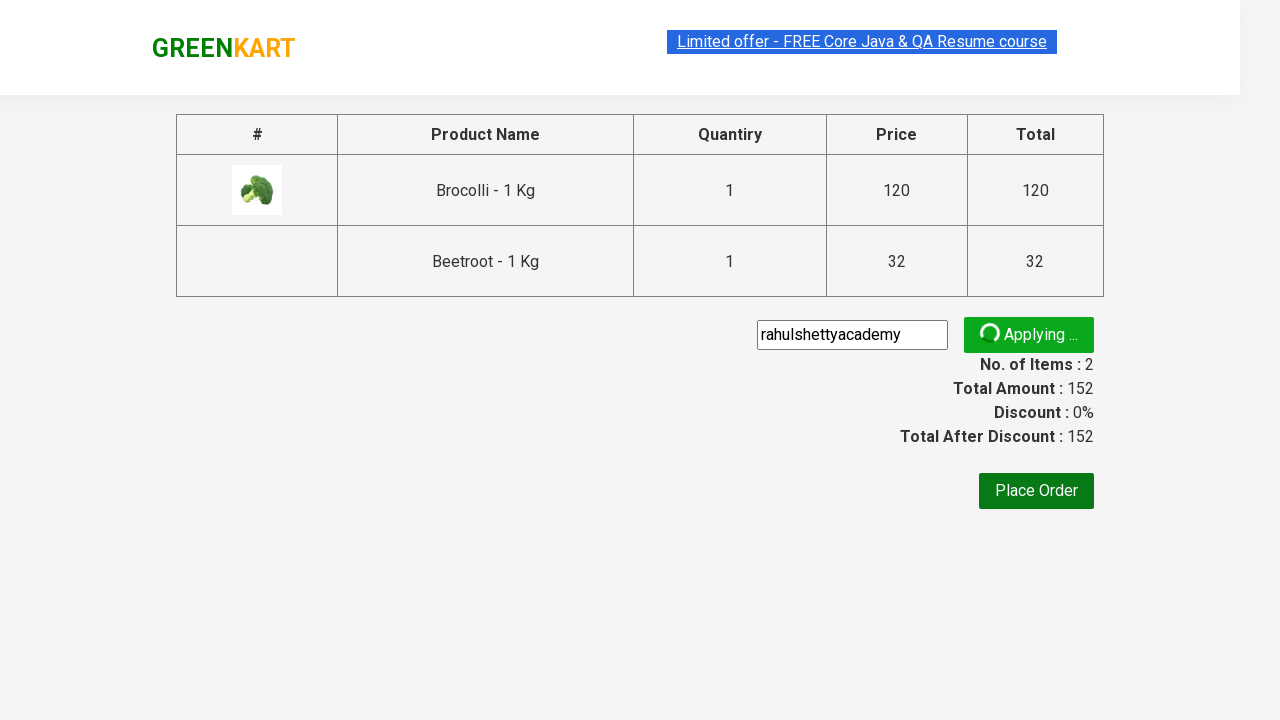

Promo code applied successfully and confirmation visible
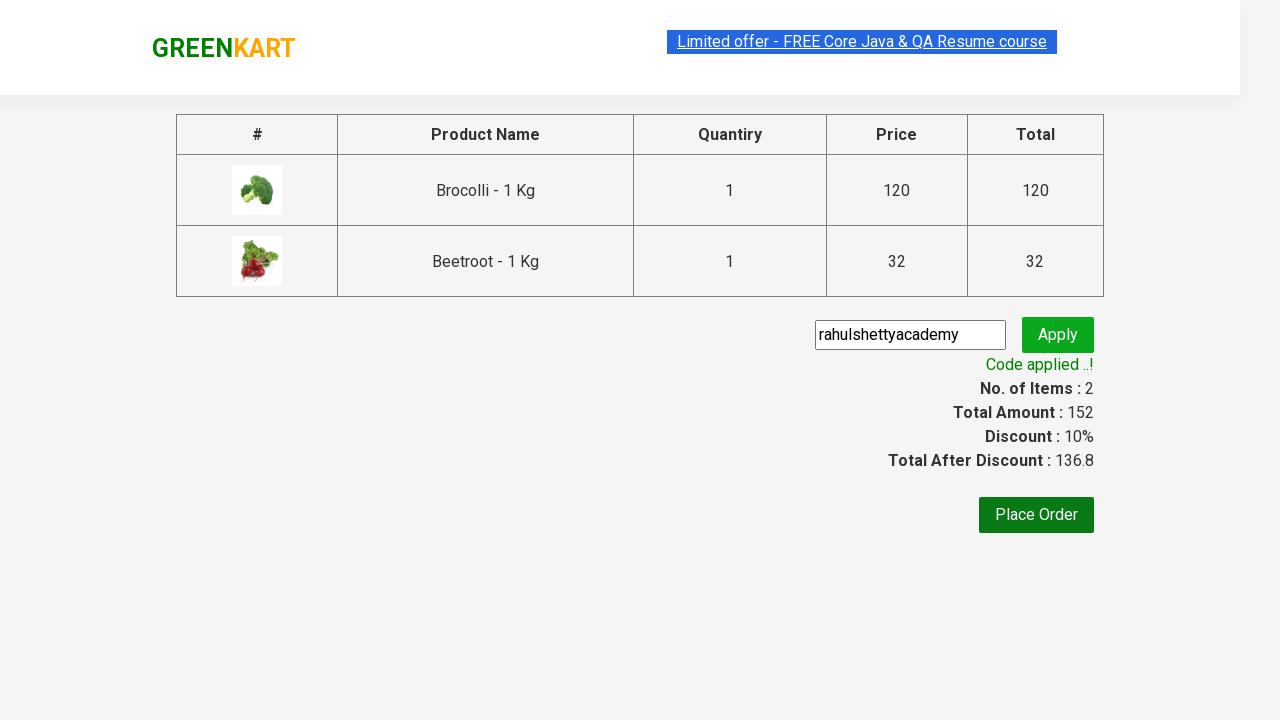

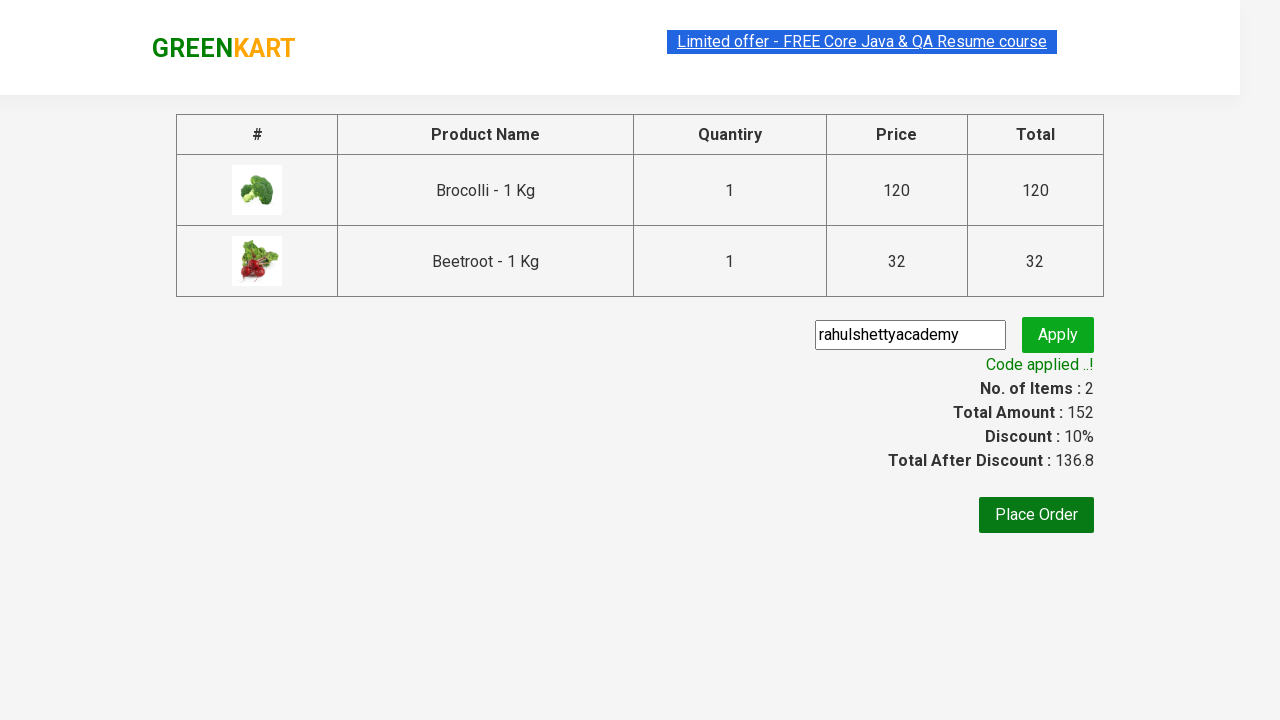